Tests generating an order ID by clicking a button, extracting the generated ID from a dynamic table, and entering it into an input field

Starting URL: https://obstaclecourse.tricentis.com/Obstacles/64161

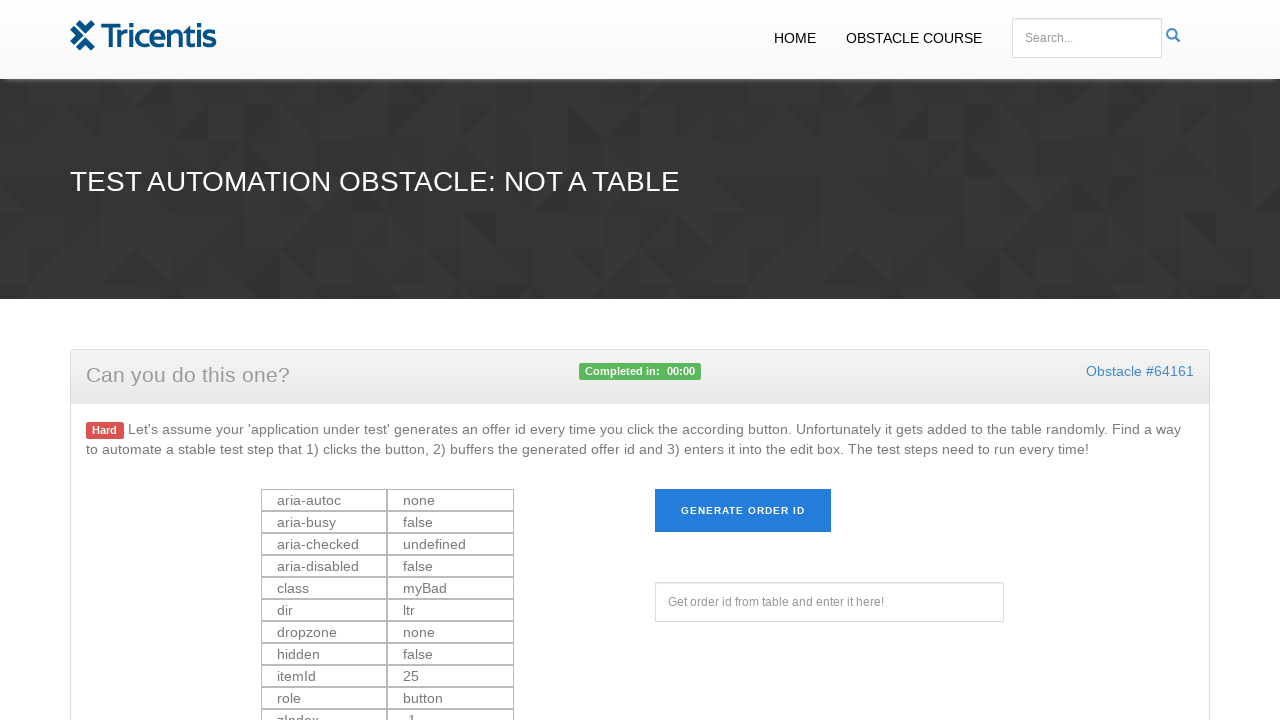

Clicked Generate Order ID button at (743, 511) on #generate
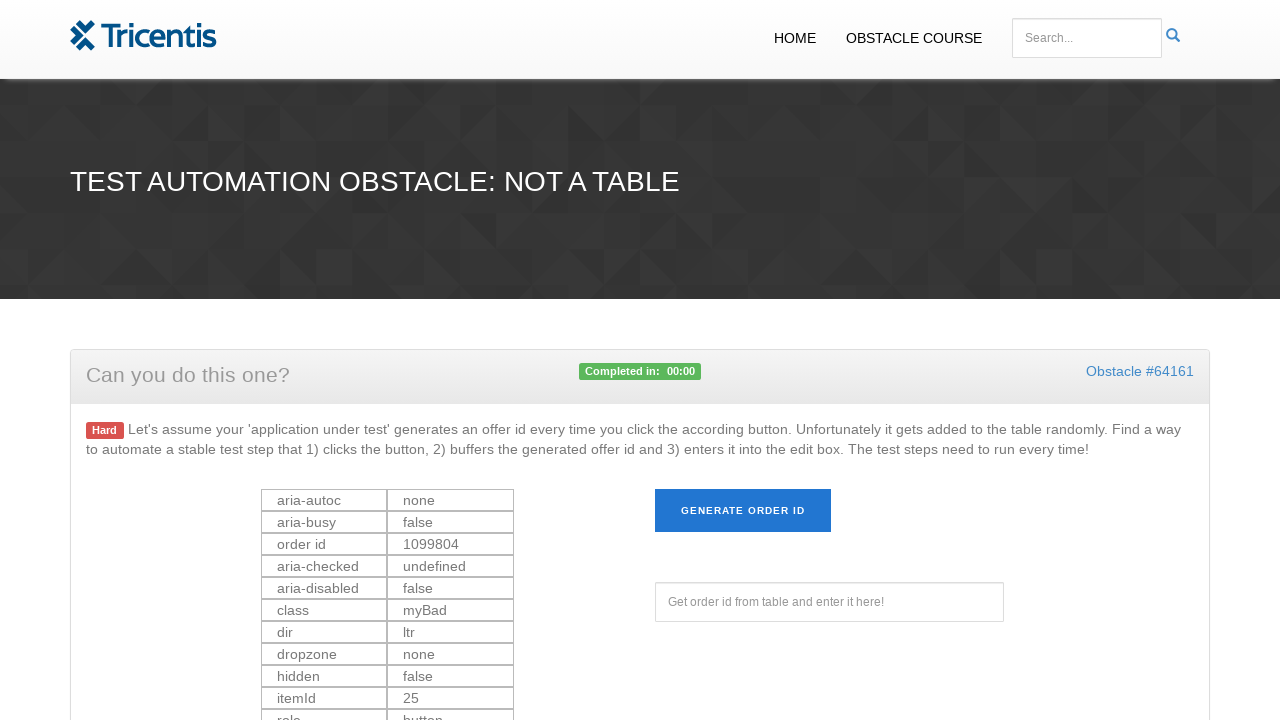

Extracted generated order ID: 1099804
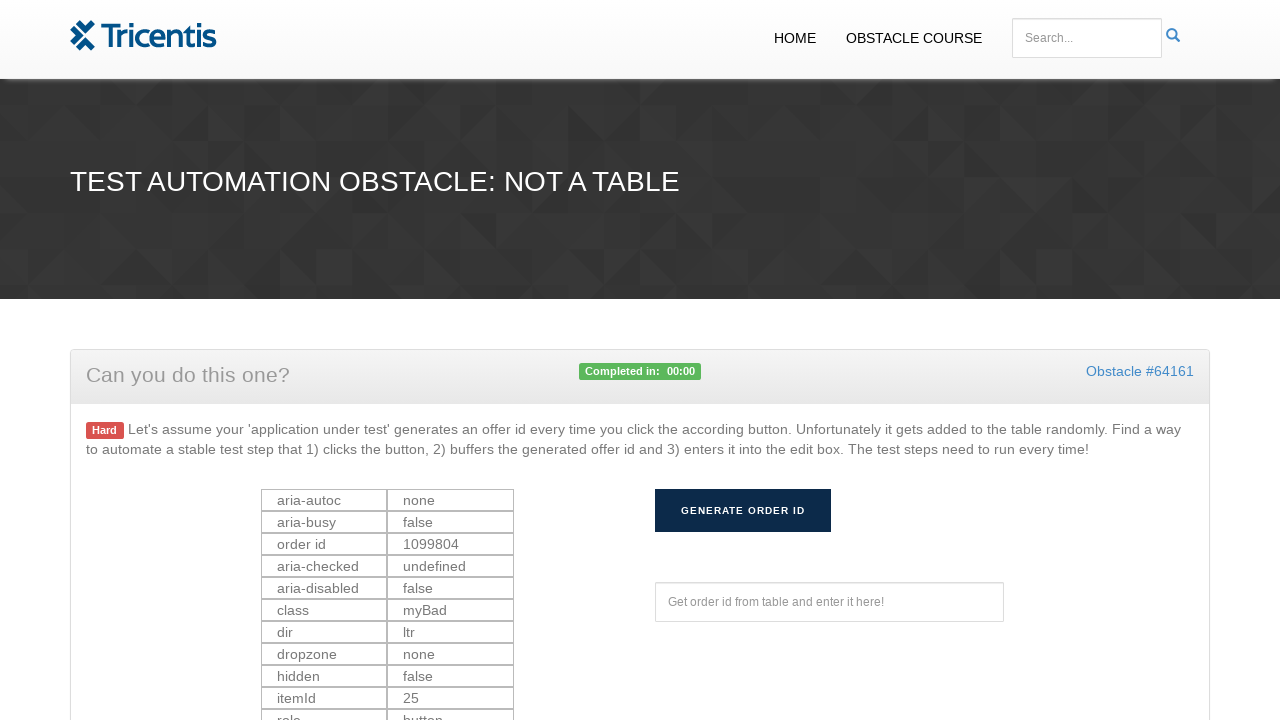

Entered order ID '1099804' into input field on #offerId
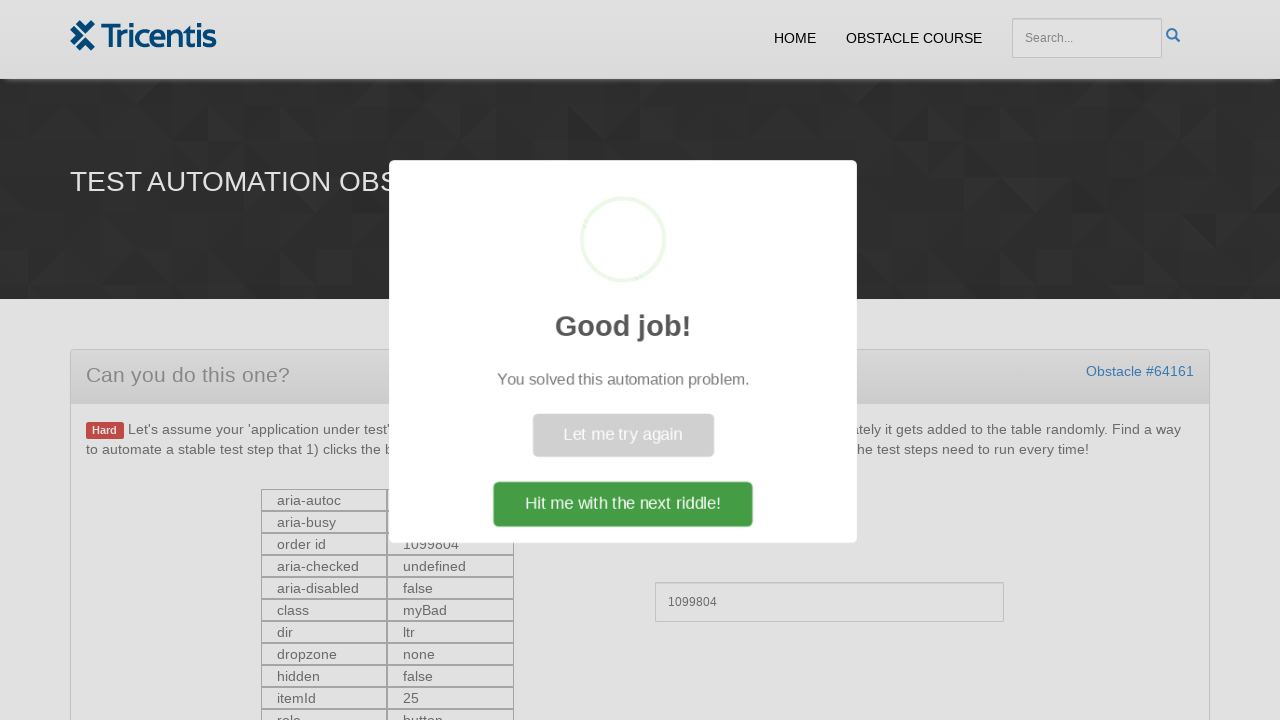

Success popup appeared
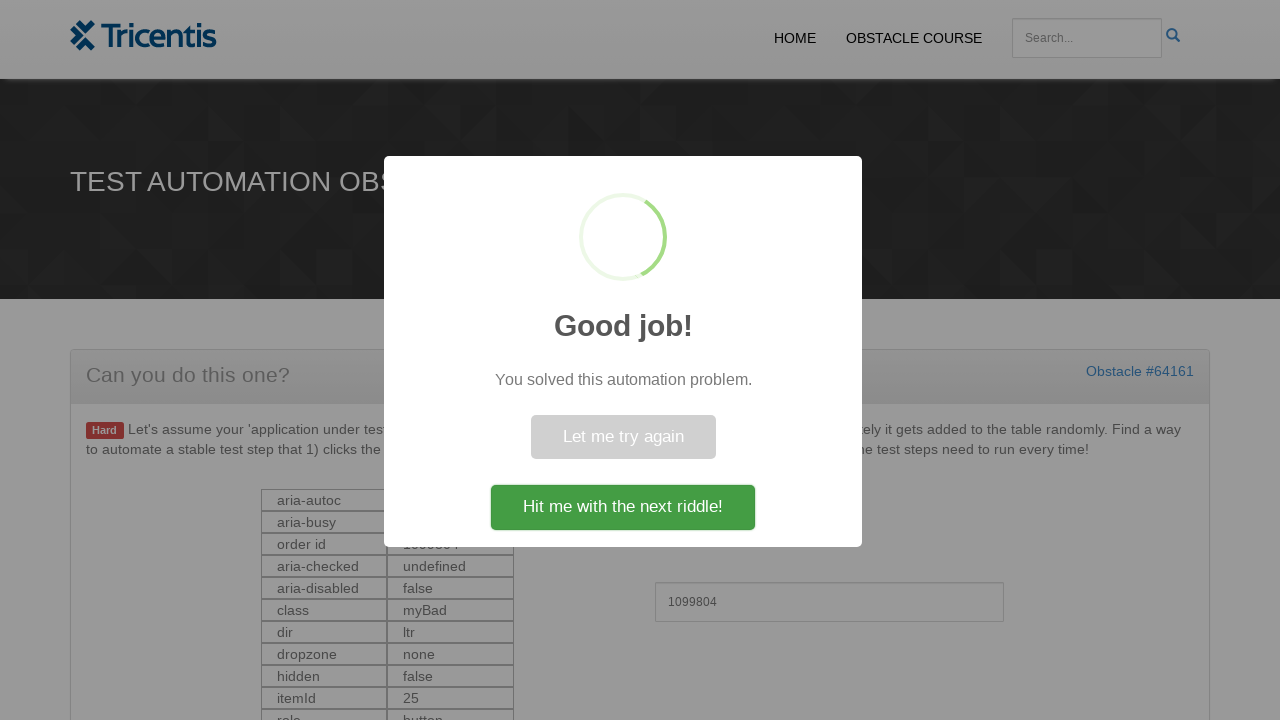

Retrieved success message: 'Good job!'
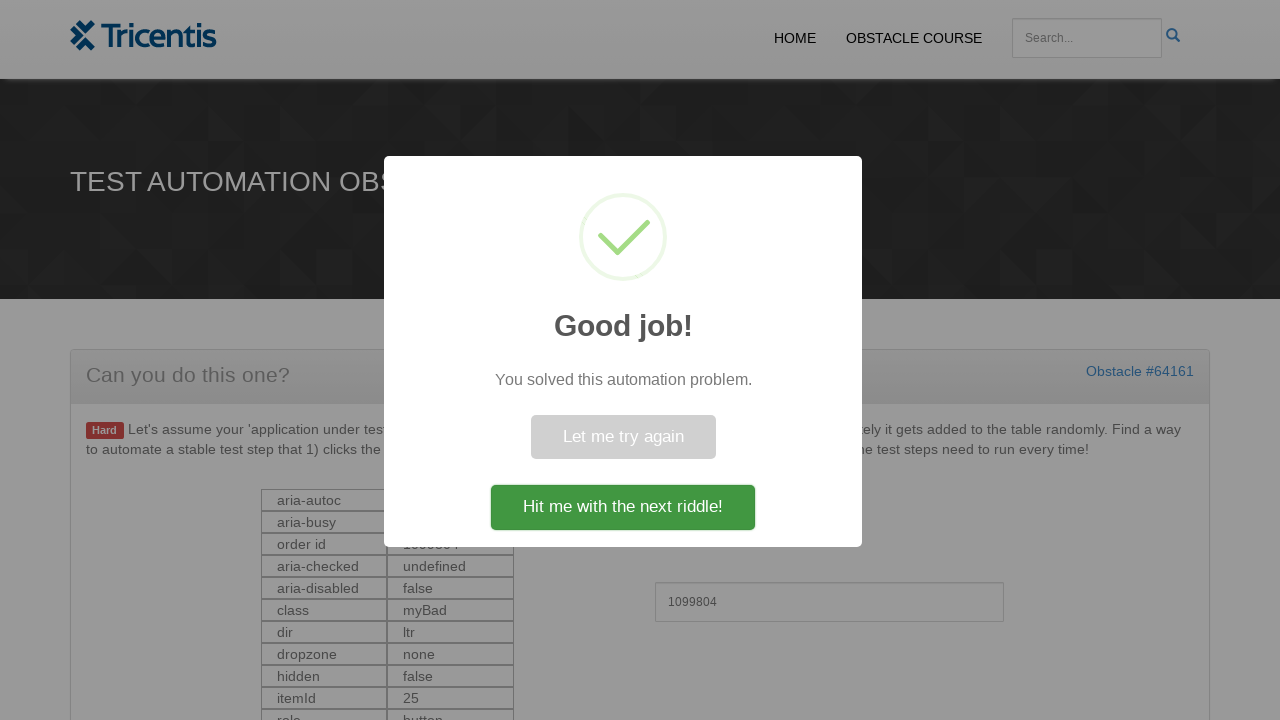

Verified success message is 'Good job!'
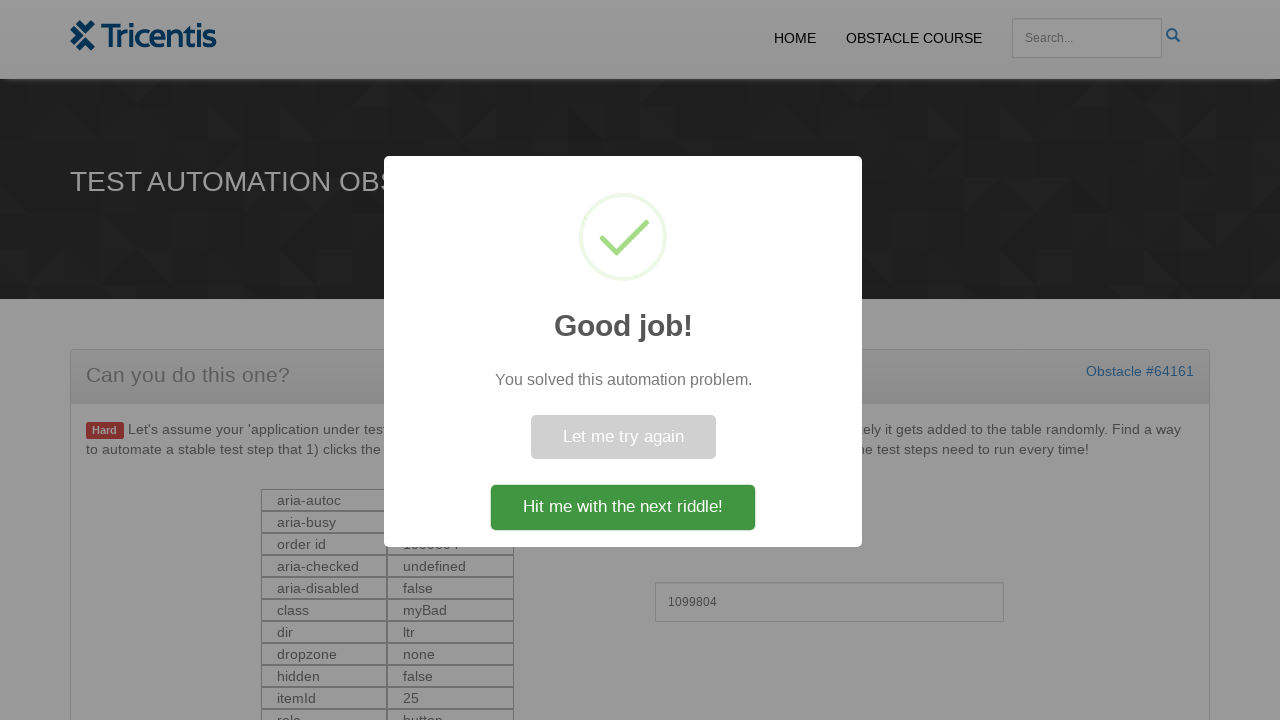

Clicked try again button at (623, 437) on .cancel
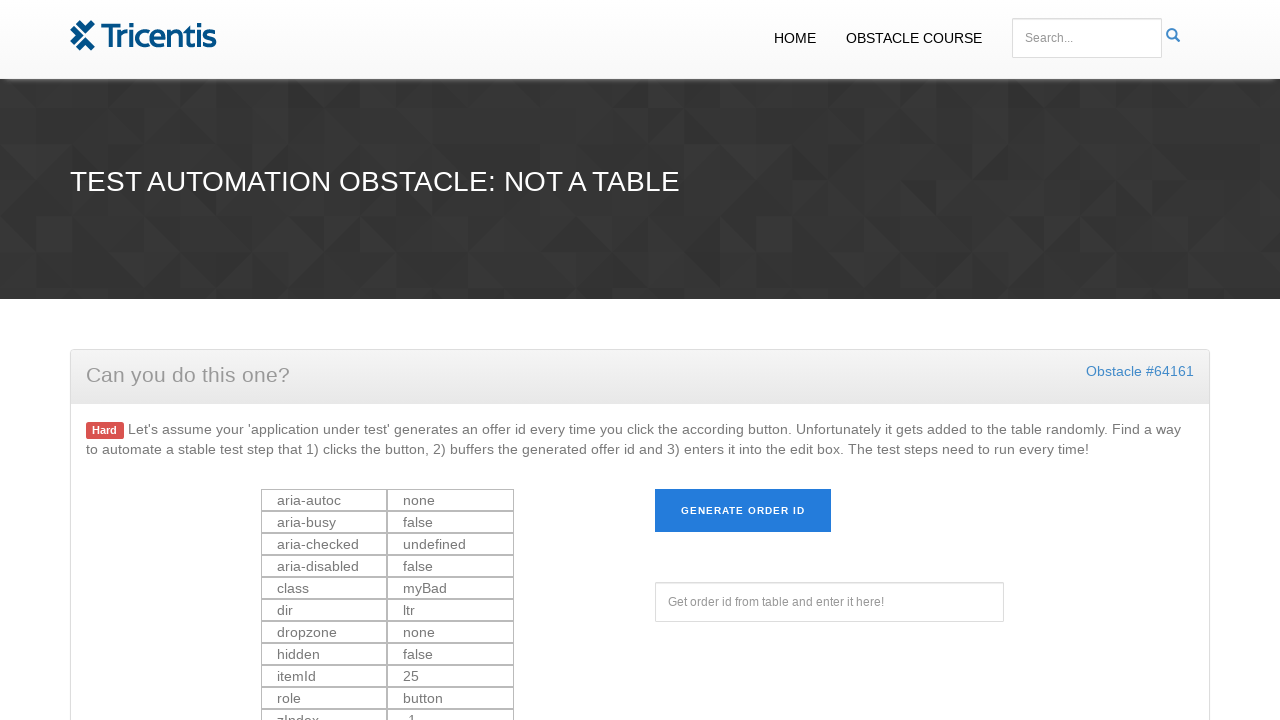

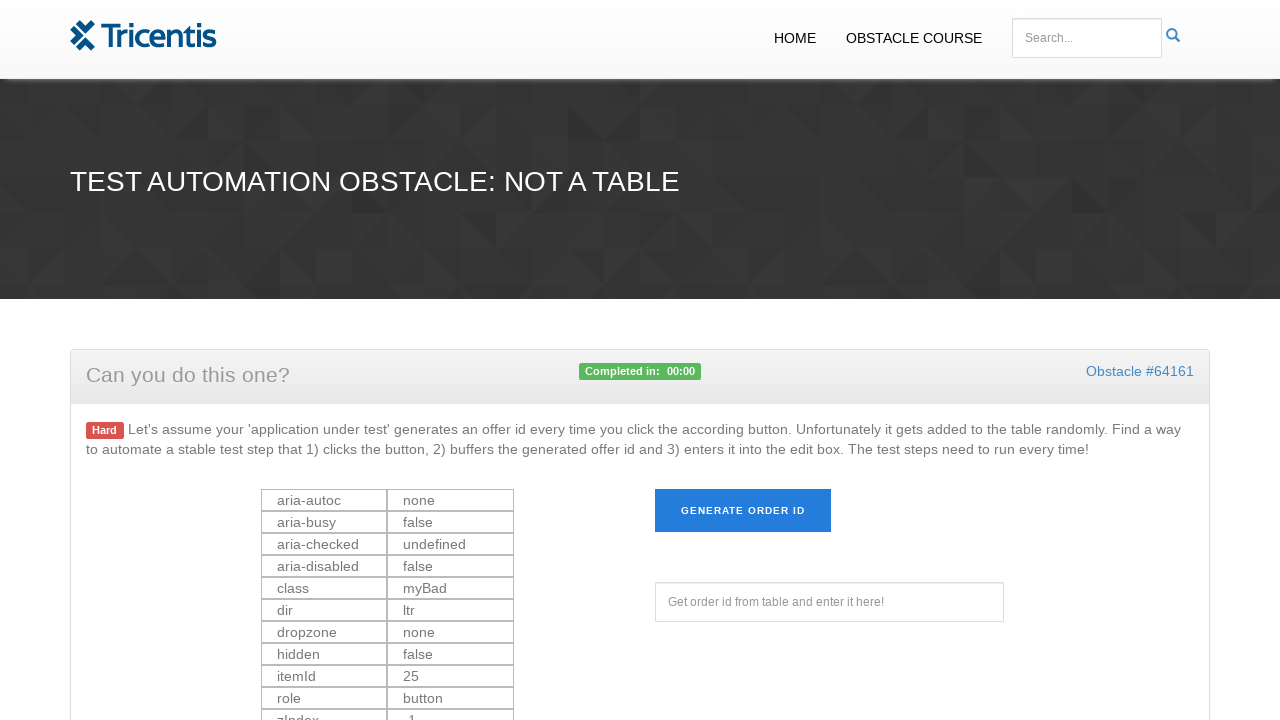